Tests drag and drop functionality by dragging an element to a specific position using coordinates

Starting URL: https://jqueryui.com/droppable/

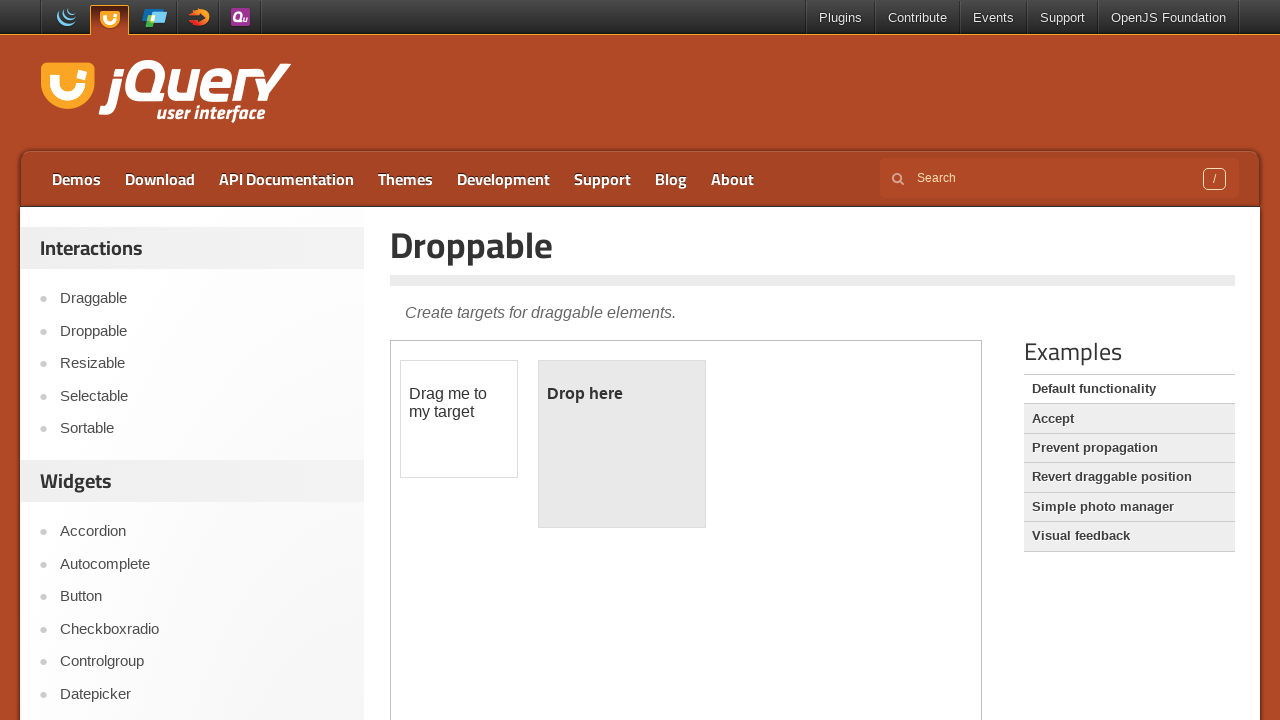

Located the iframe containing drag and drop elements
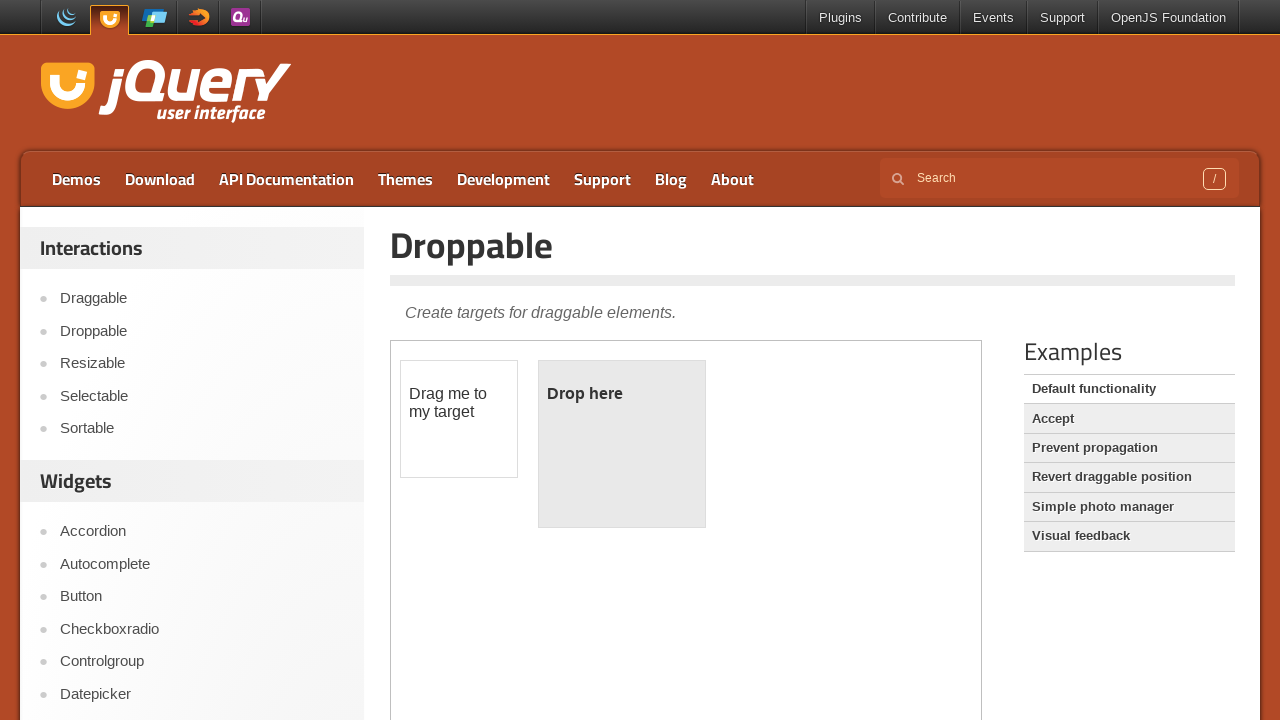

Located the draggable element
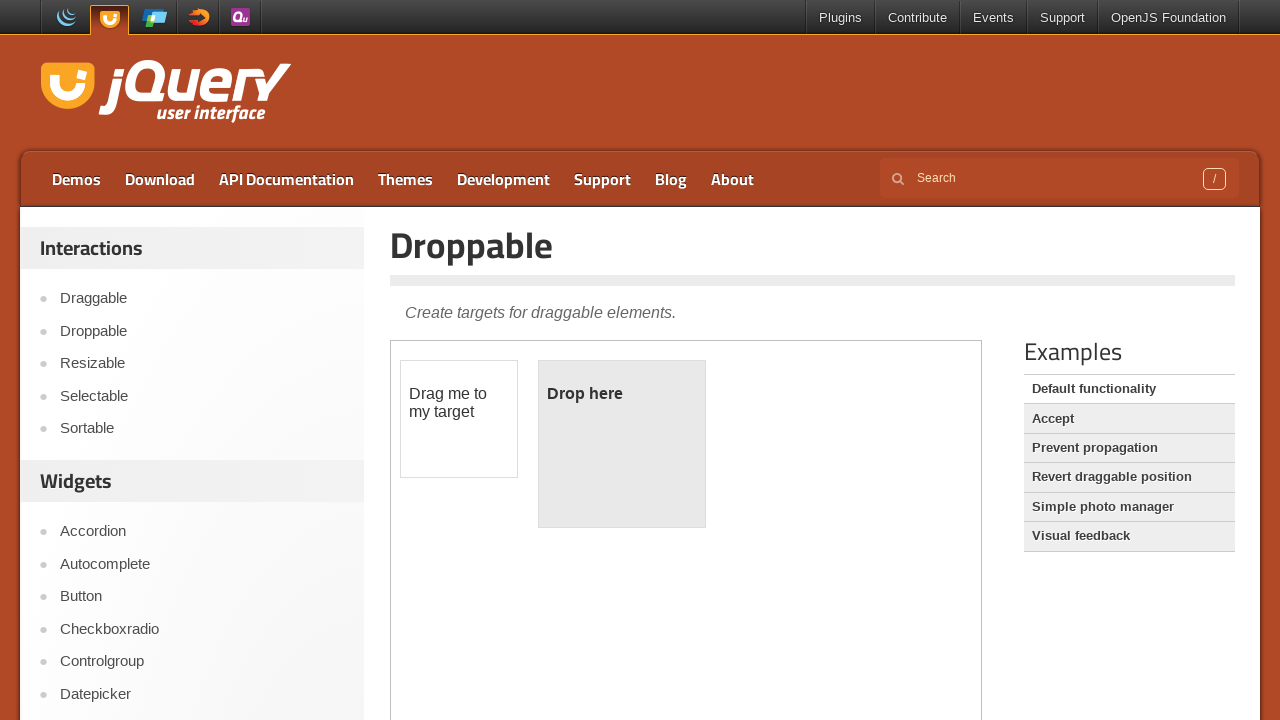

Located the droppable element
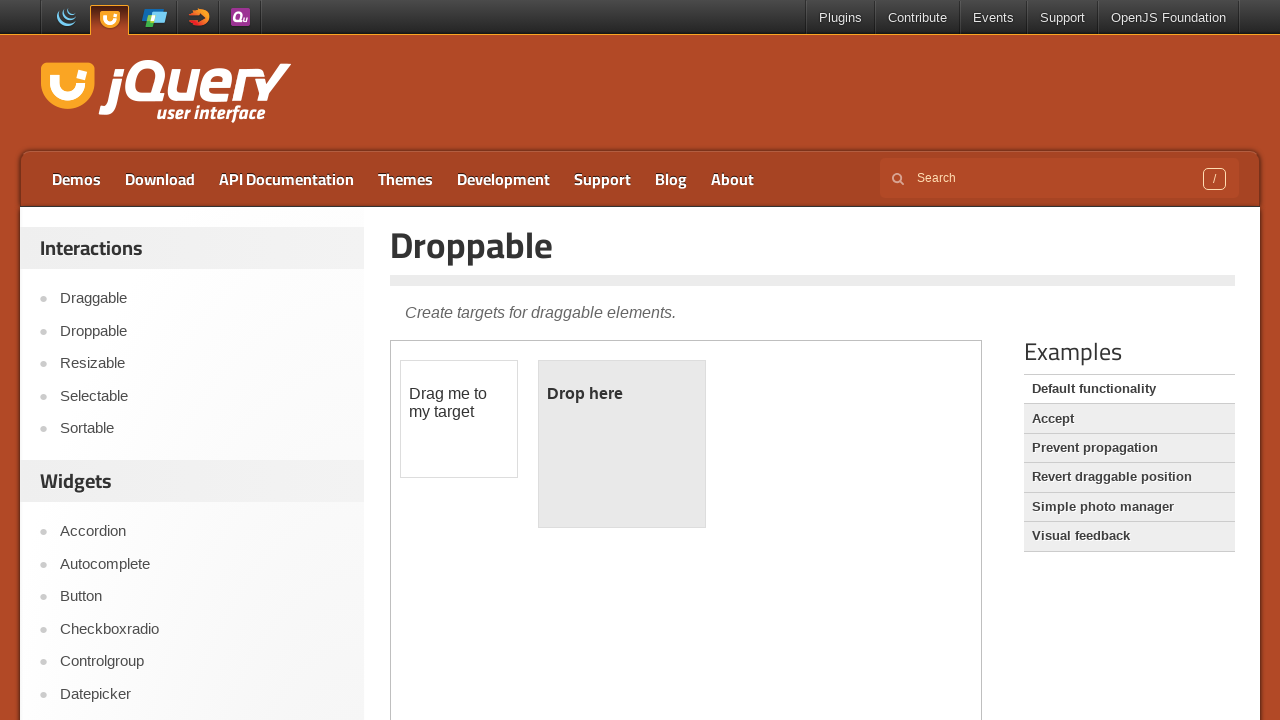

Retrieved bounding box coordinates of the droppable element
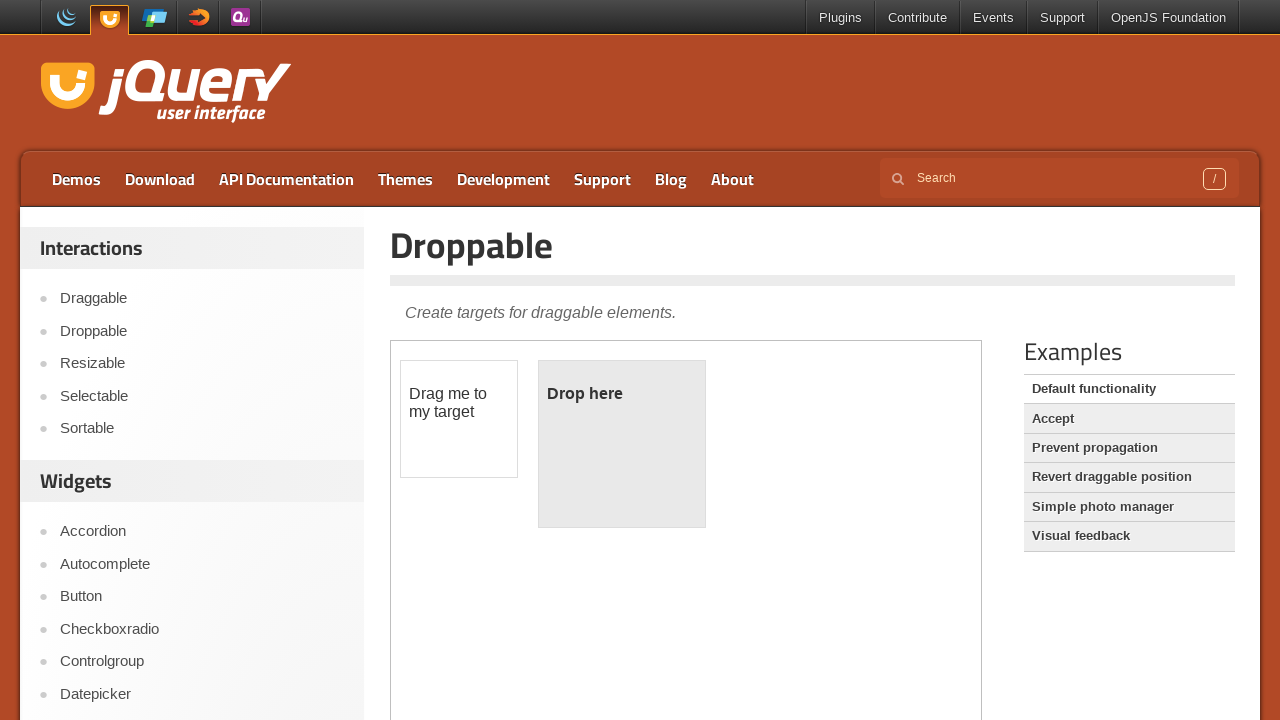

Dragged the draggable element to the droppable element at (622, 444)
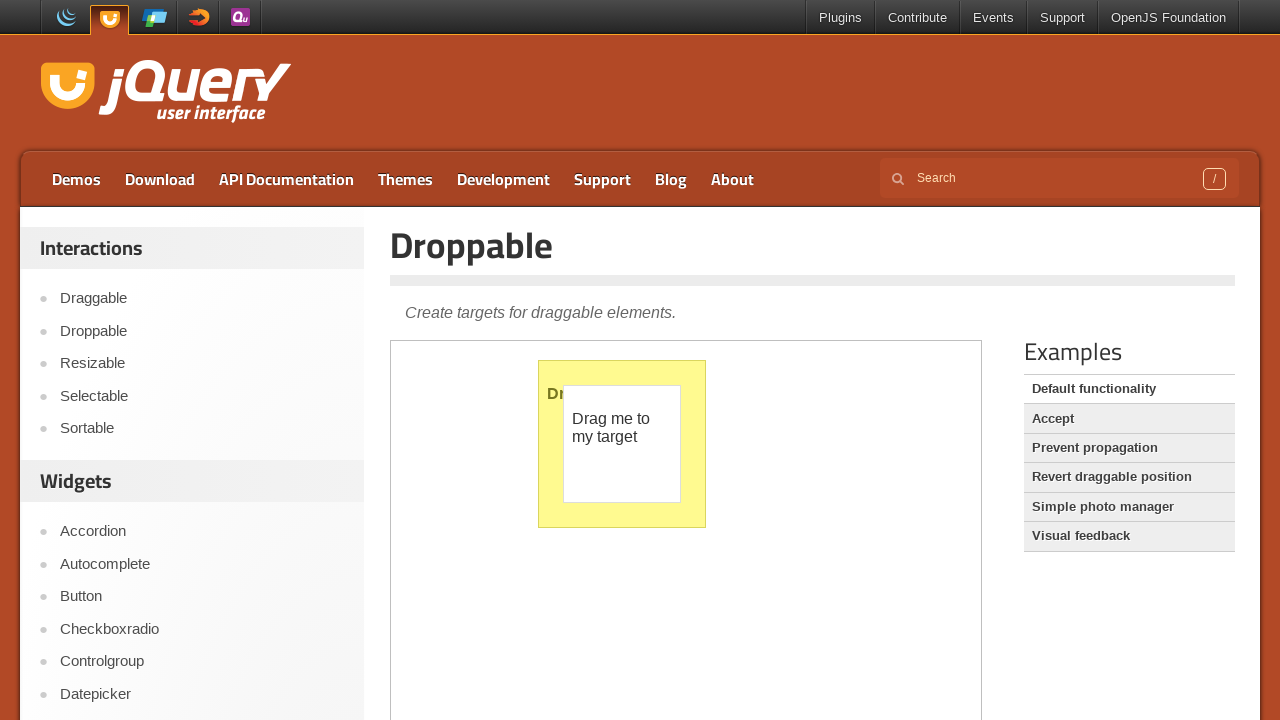

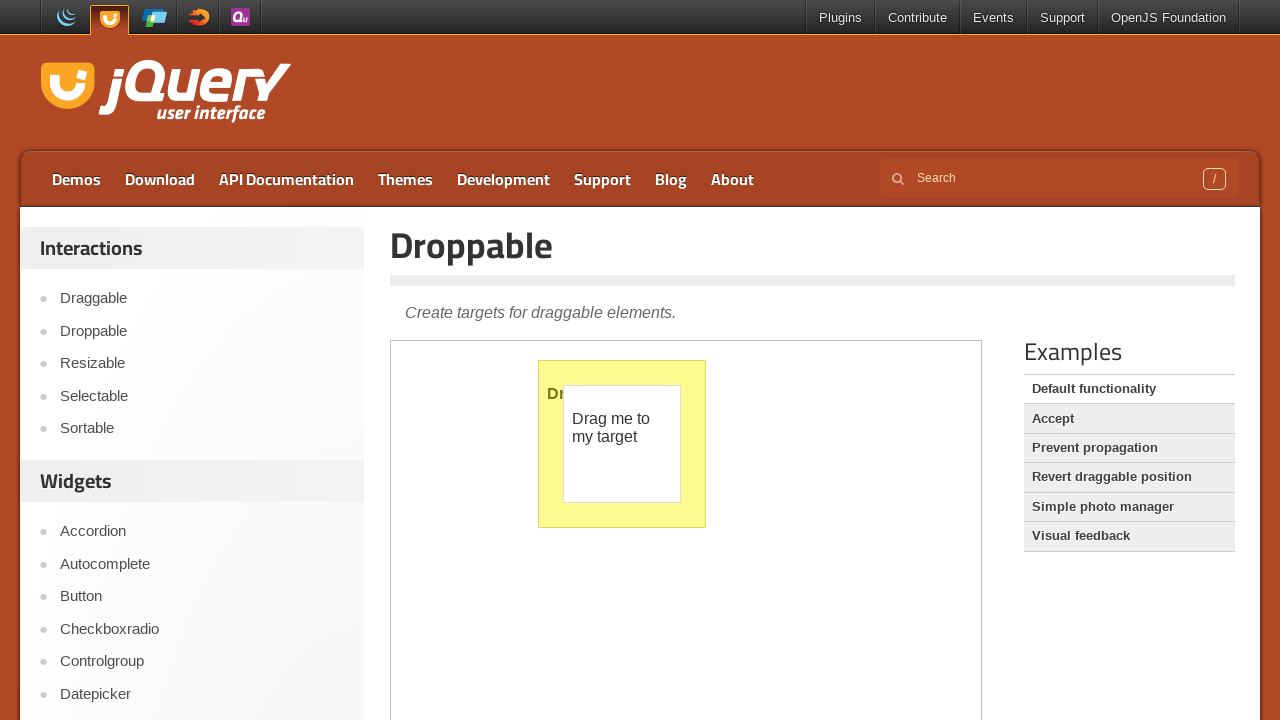